Tests successful user registration by creating a new account with a unique username

Starting URL: https://www.demoblaze.com/

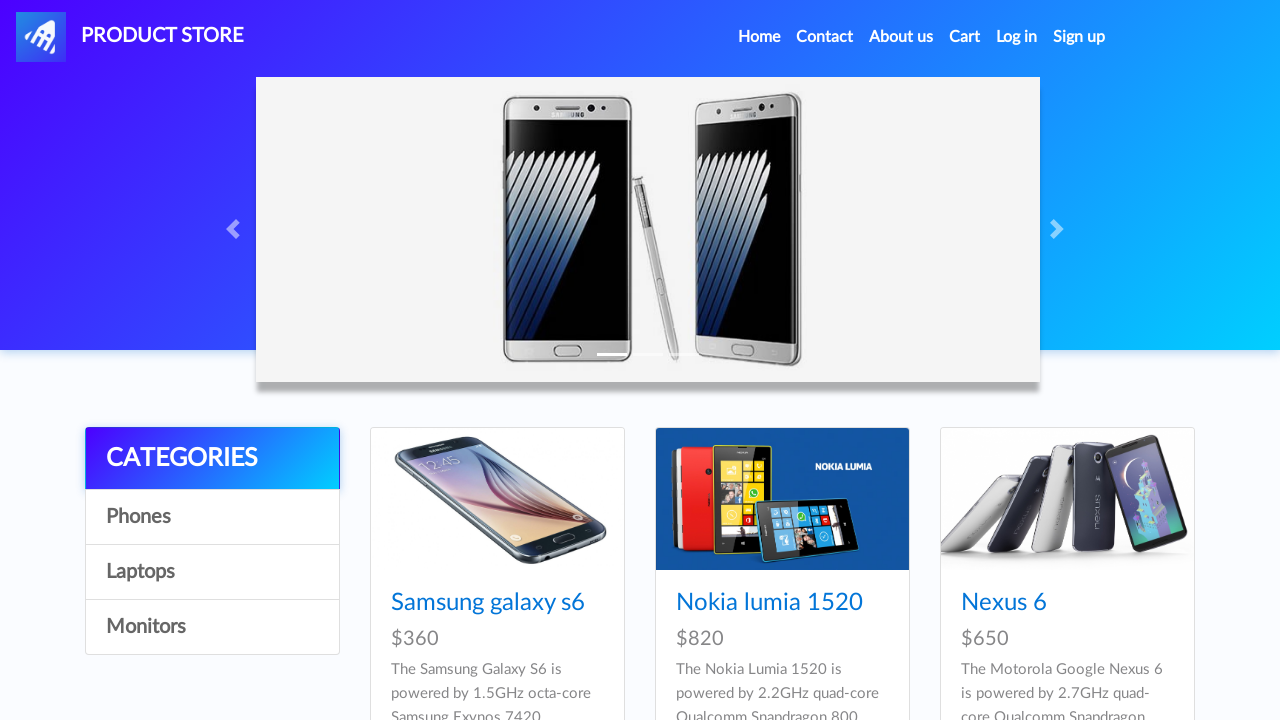

Clicked signup button to open sign-in modal at (1079, 37) on a[data-target='#signInModal']
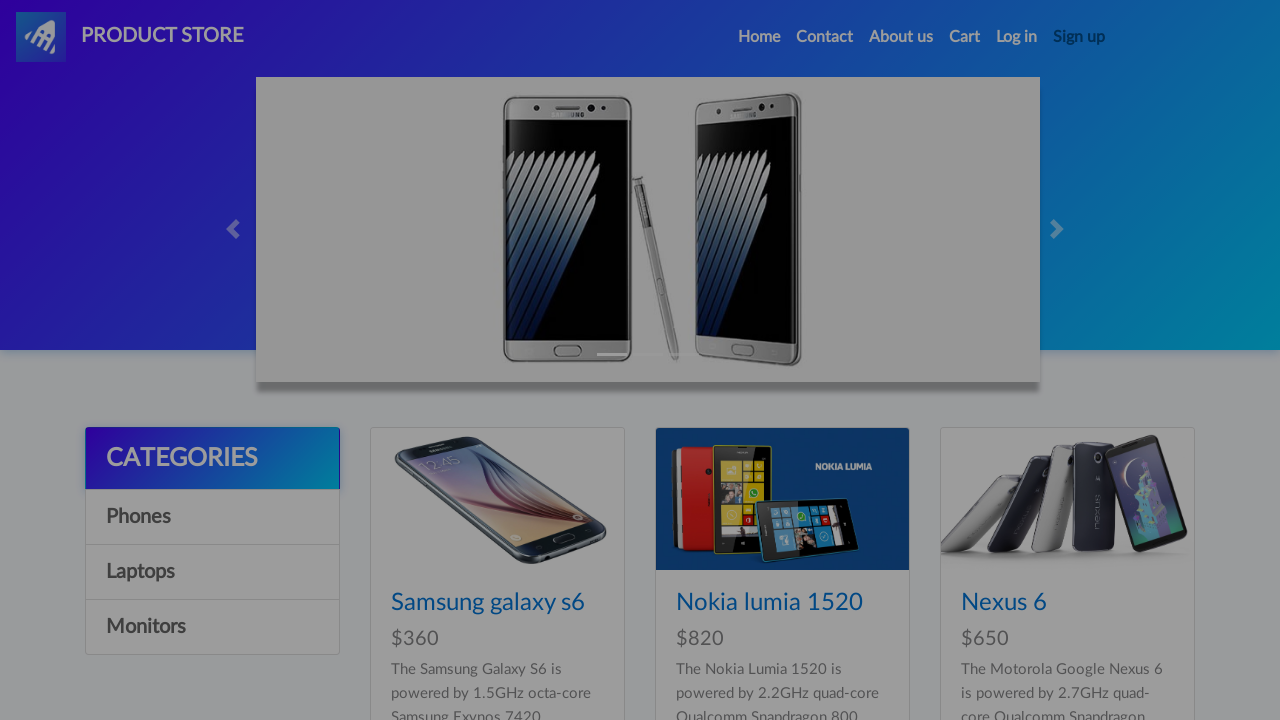

Sign-in modal appeared and became visible
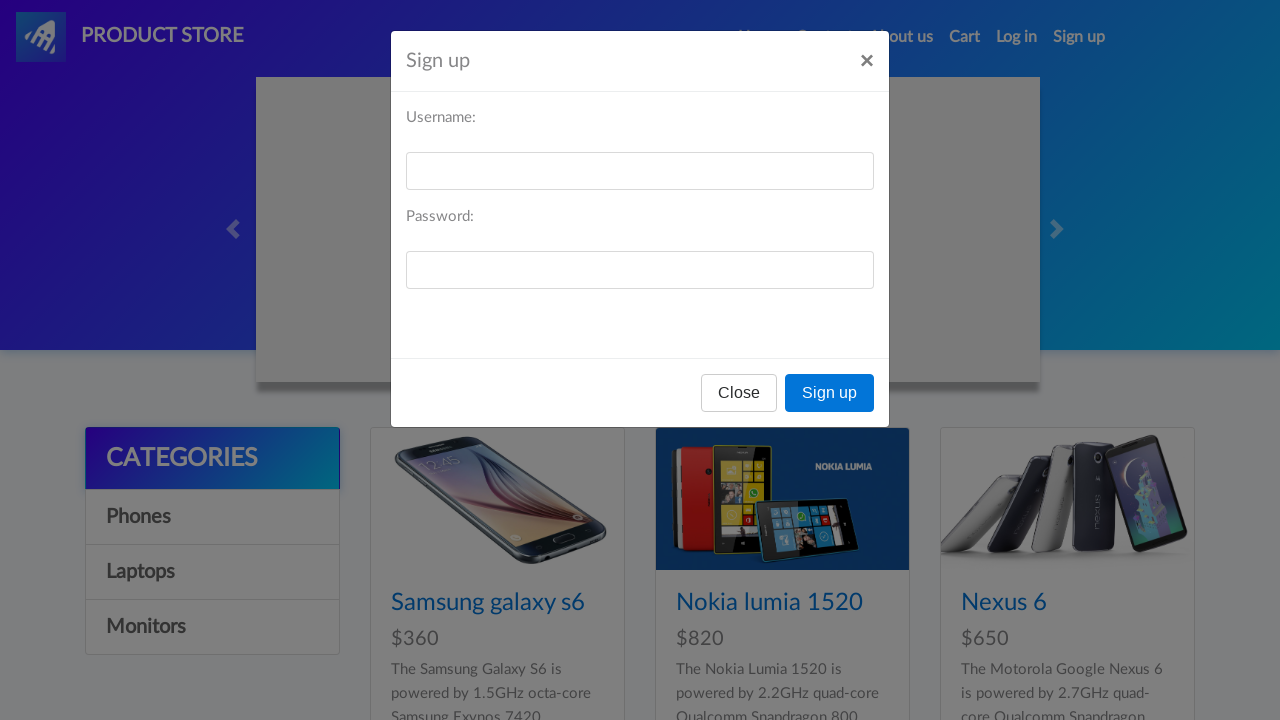

Filled username field with 'emad_r_390' on #sign-username
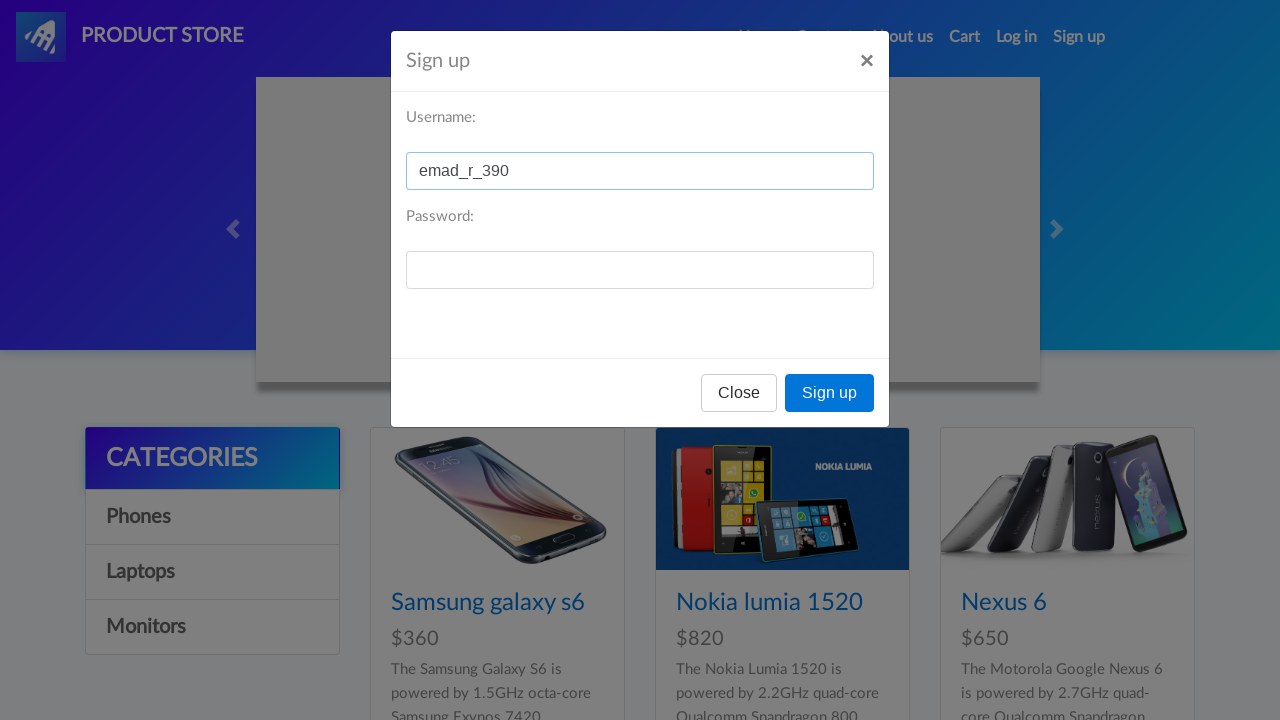

Filled password field with '1234' on #sign-password
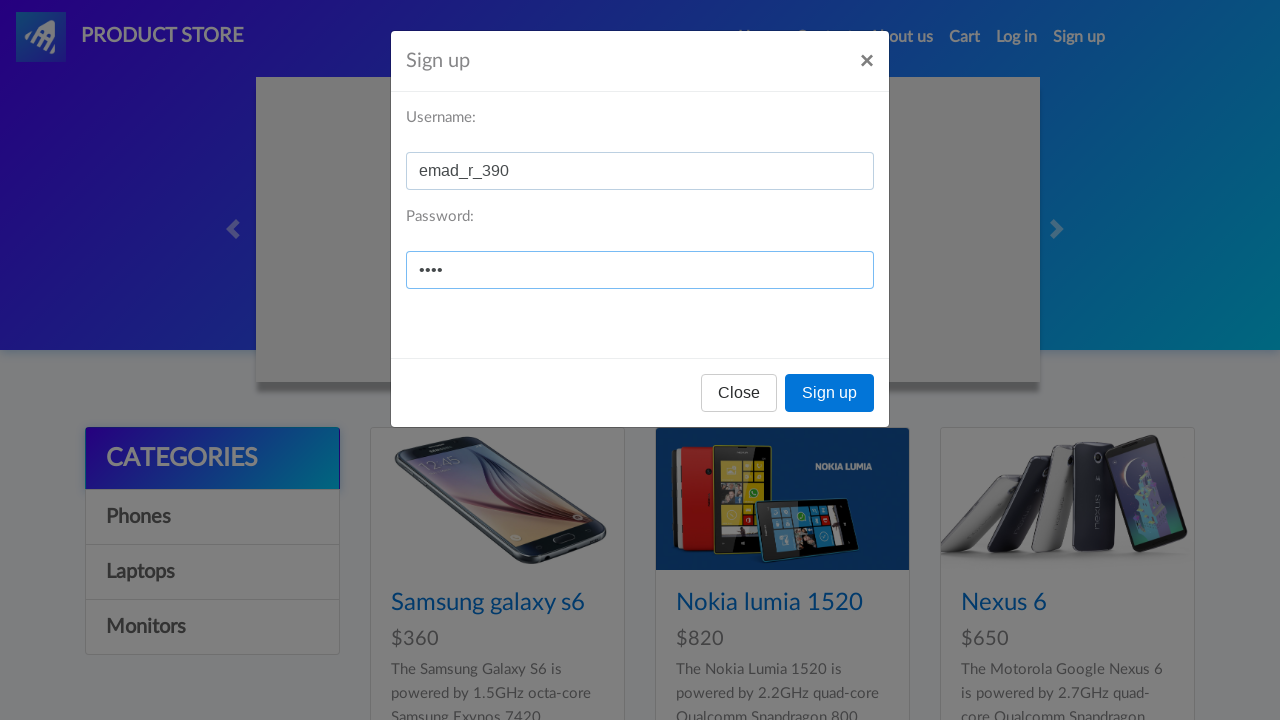

Clicked register button to submit signup form at (830, 393) on #signInModal button[onclick='register()']
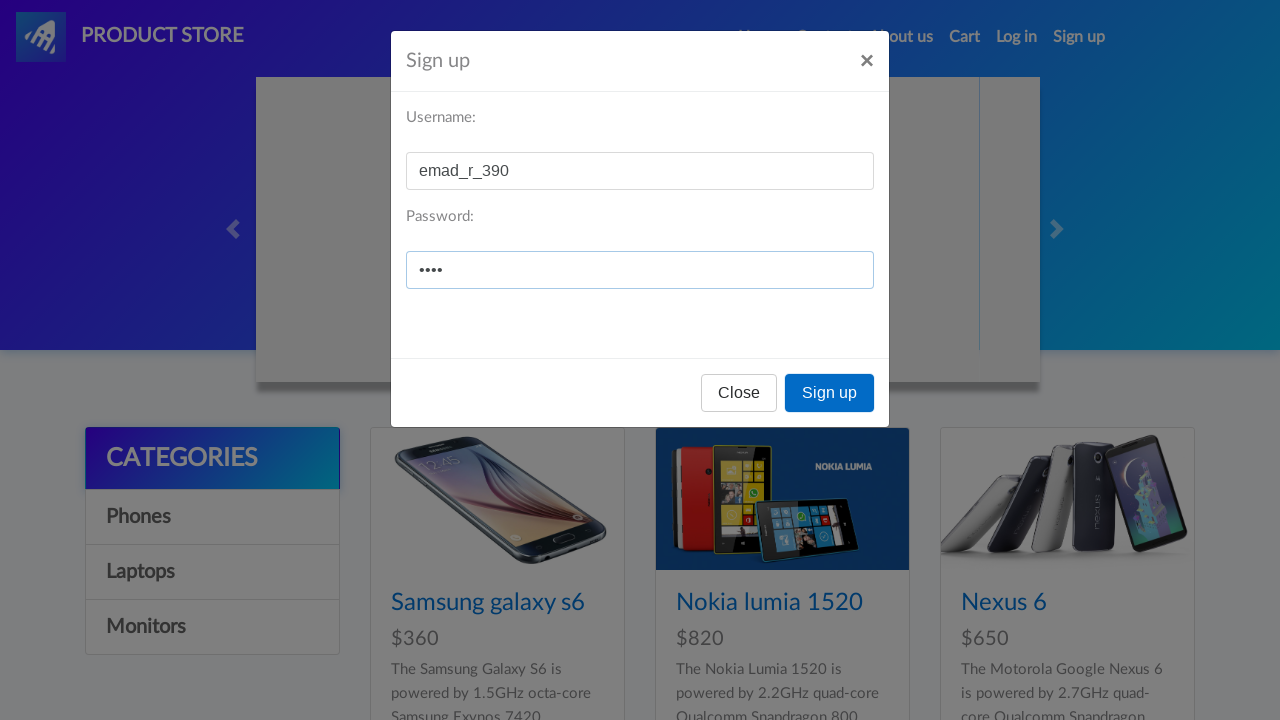

Set up dialog handler to accept success alert
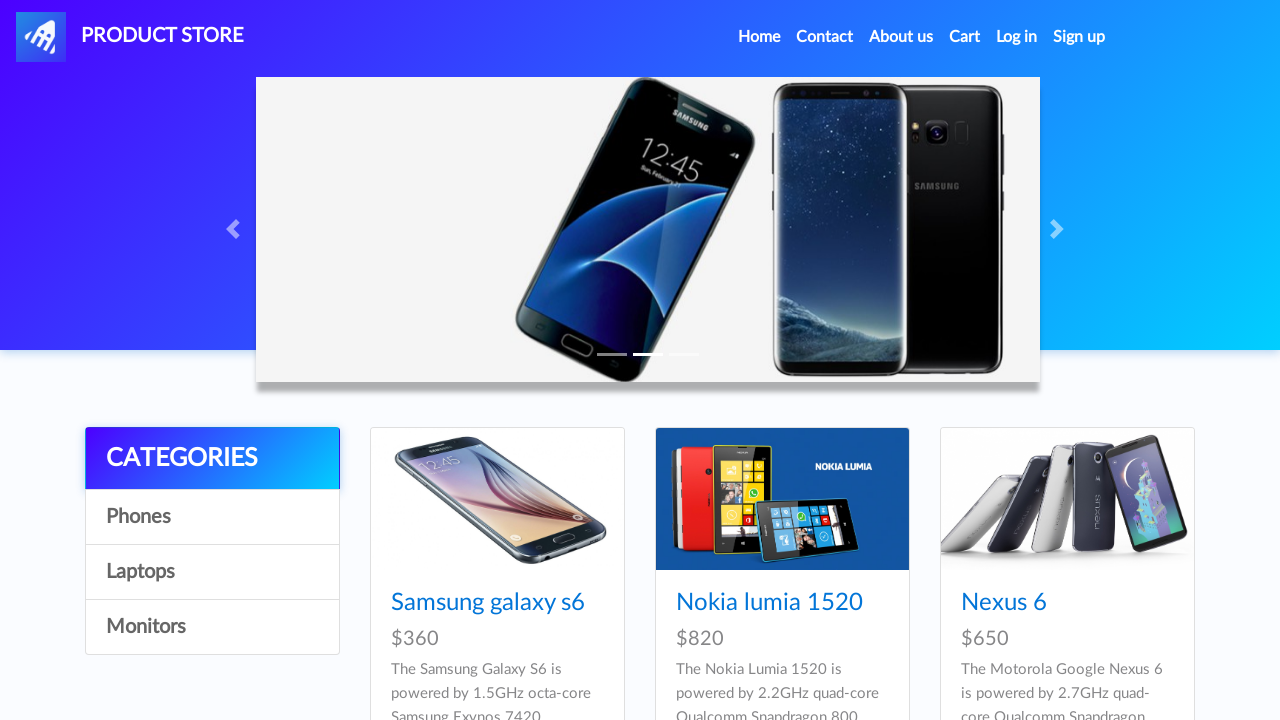

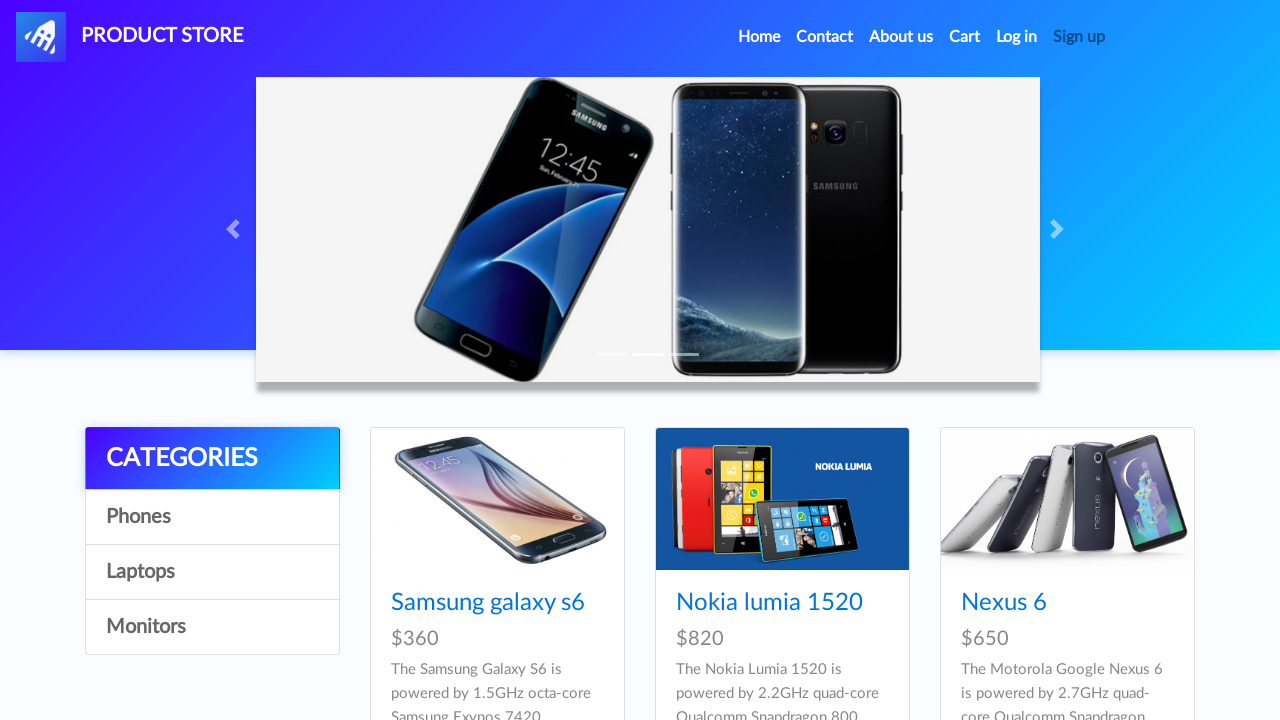